Navigates to echoecho.com and clicks through to the HTML tutorials section by clicking on "Tutorials" link and then "HTML" link

Starting URL: https://www.echoecho.com

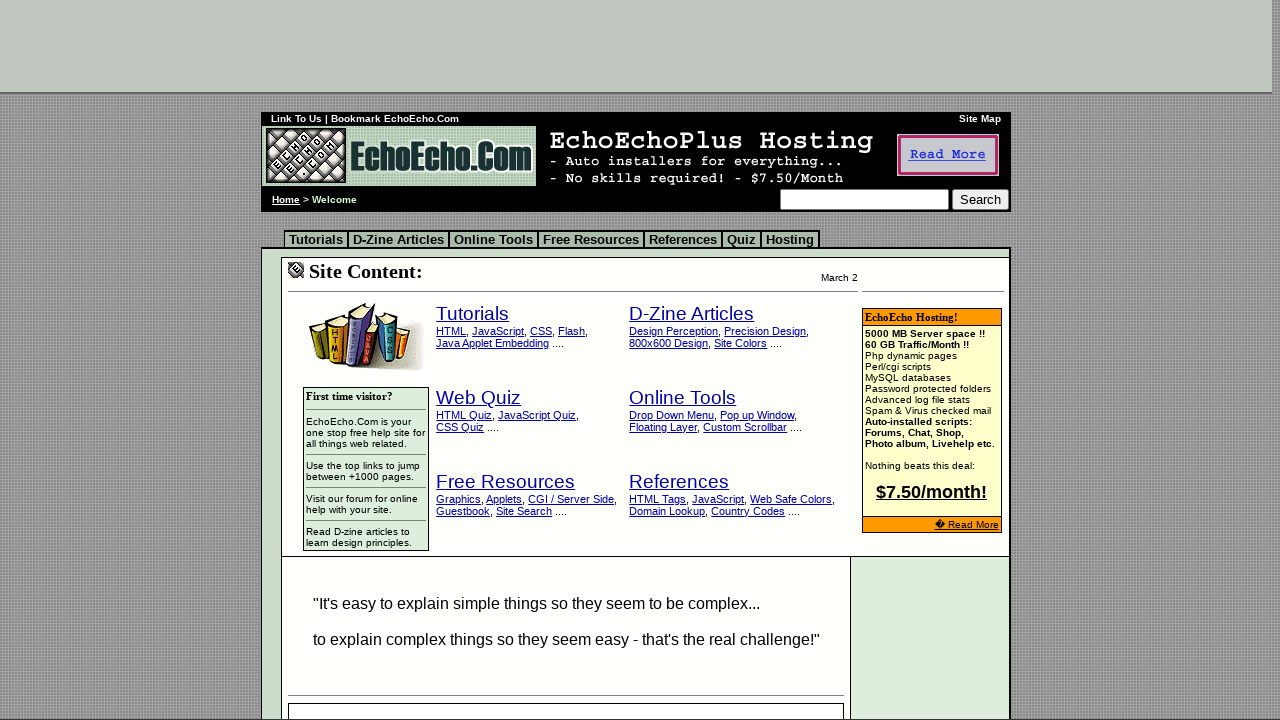

Navigated to https://www.echoecho.com
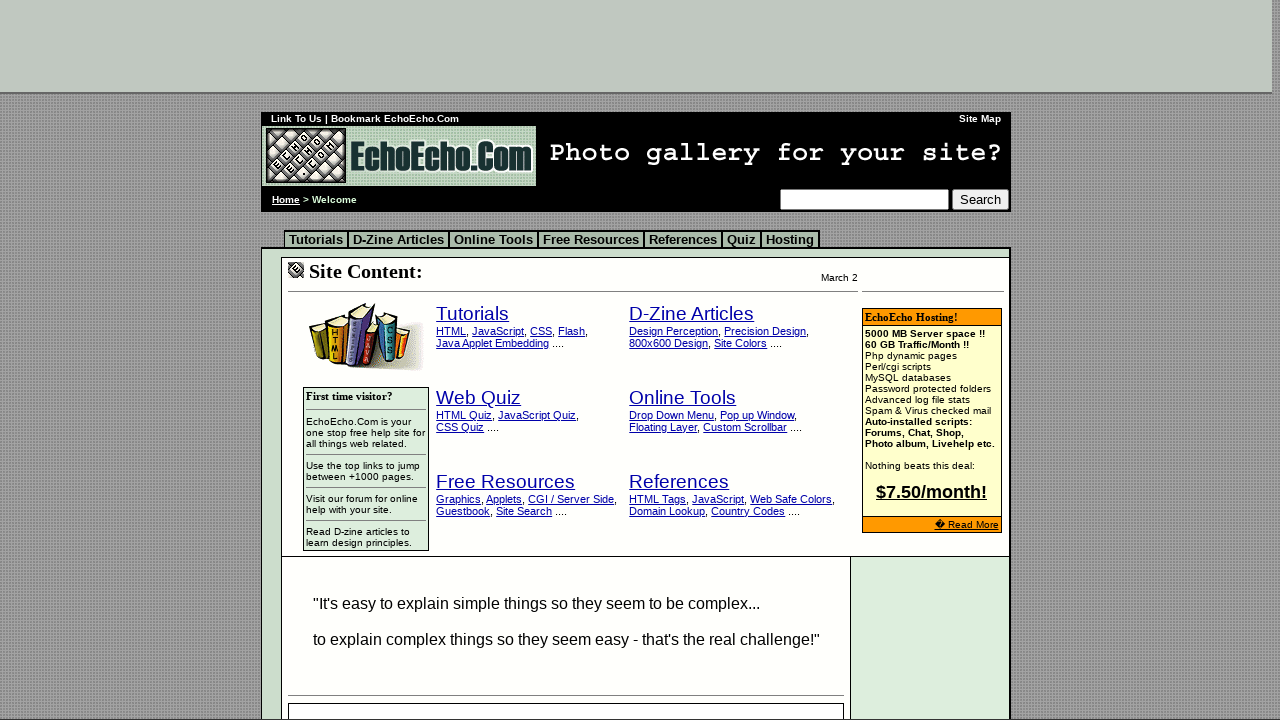

Clicked on Tutorials link at (316, 240) on text=Tutorials
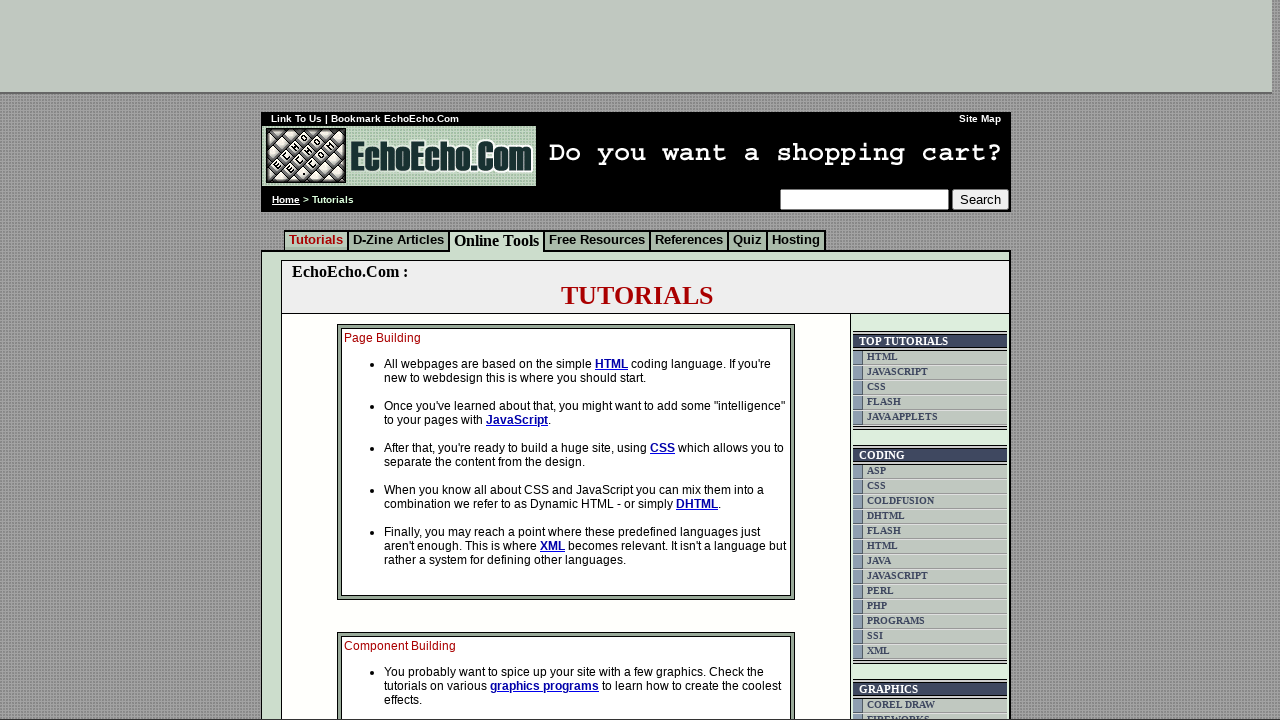

Clicked on HTML link to navigate to HTML tutorials section at (612, 364) on text=HTML
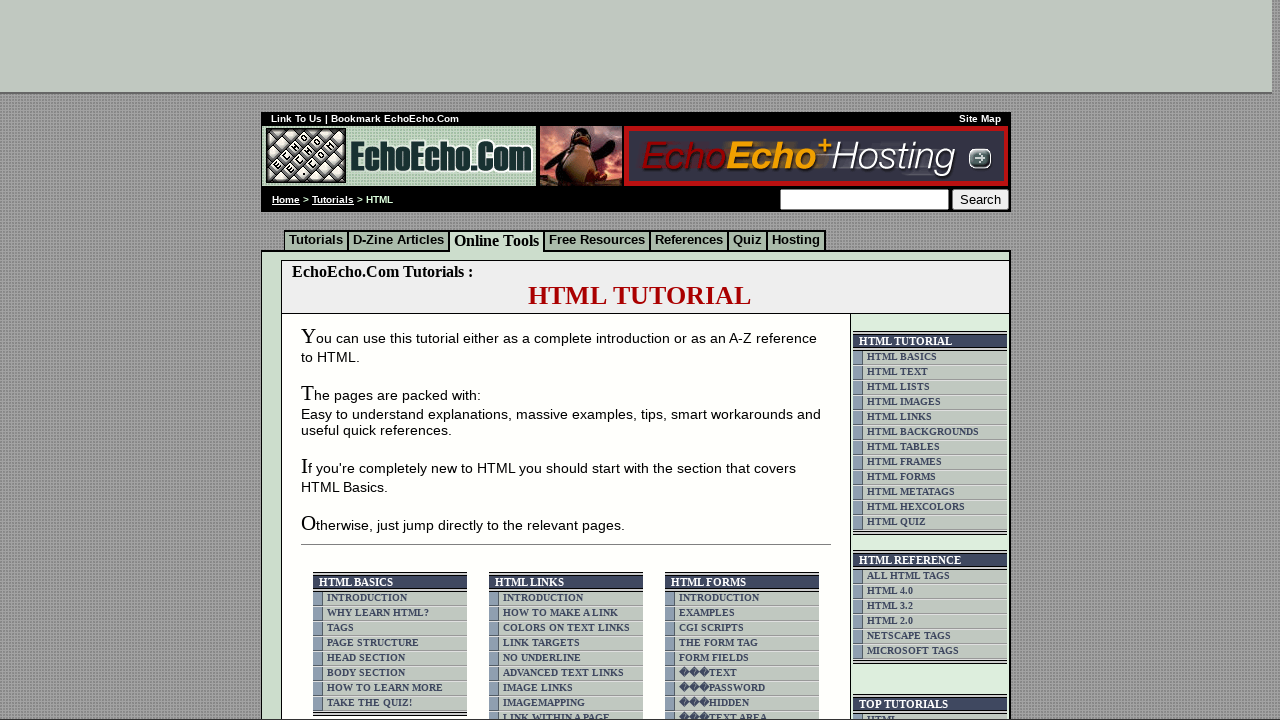

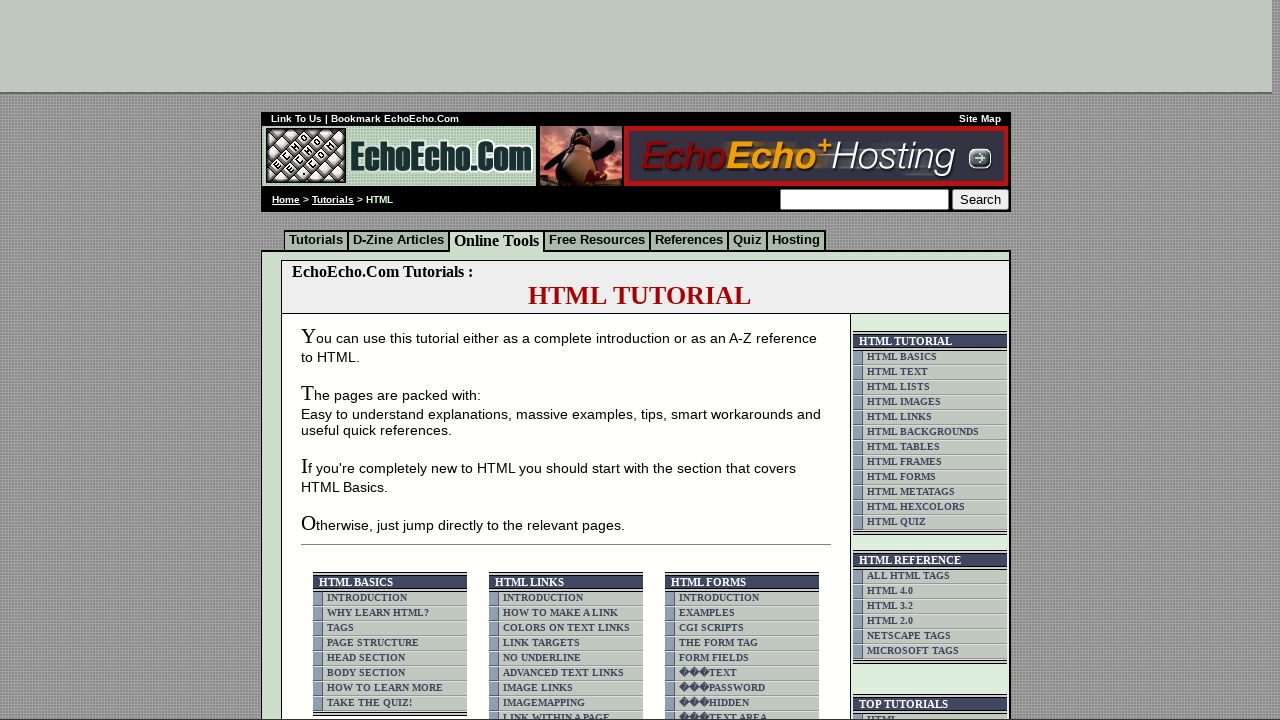